Tests calendar date picker functionality by opening a date picker and selecting a specific date

Starting URL: https://www.hyrtutorials.com/p/calendar-practice.html

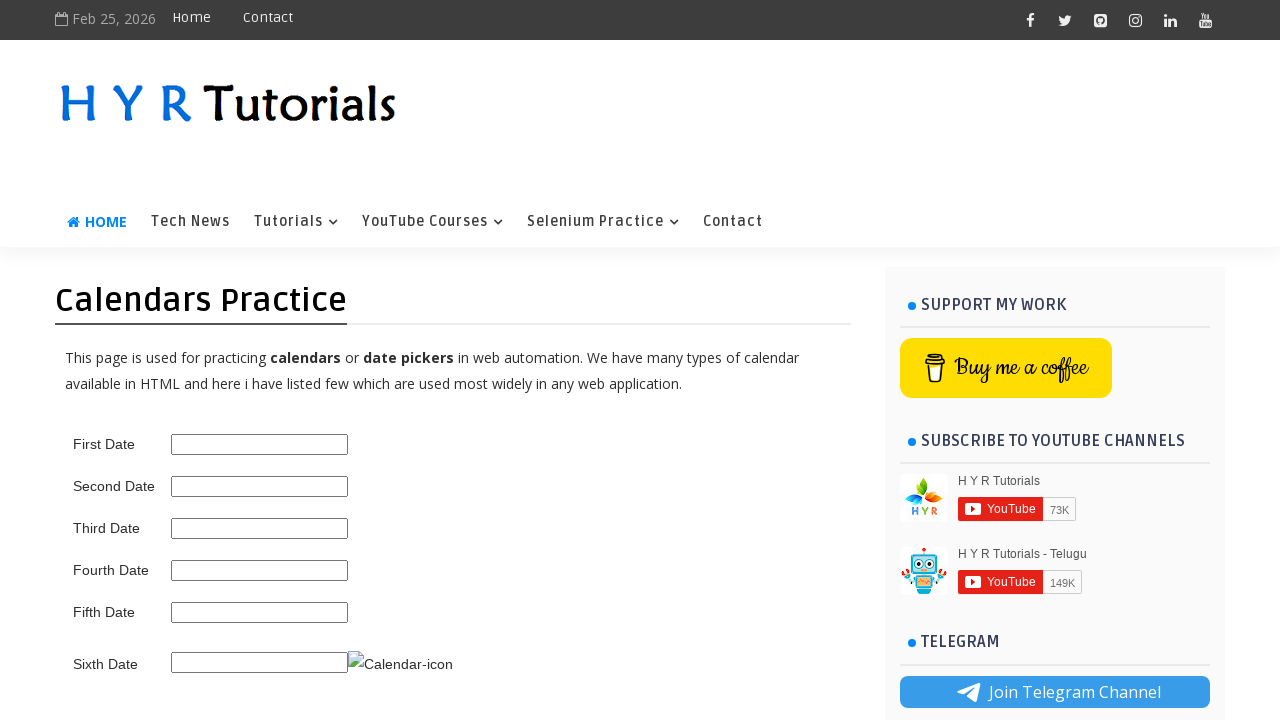

Scrolled to date picker input field
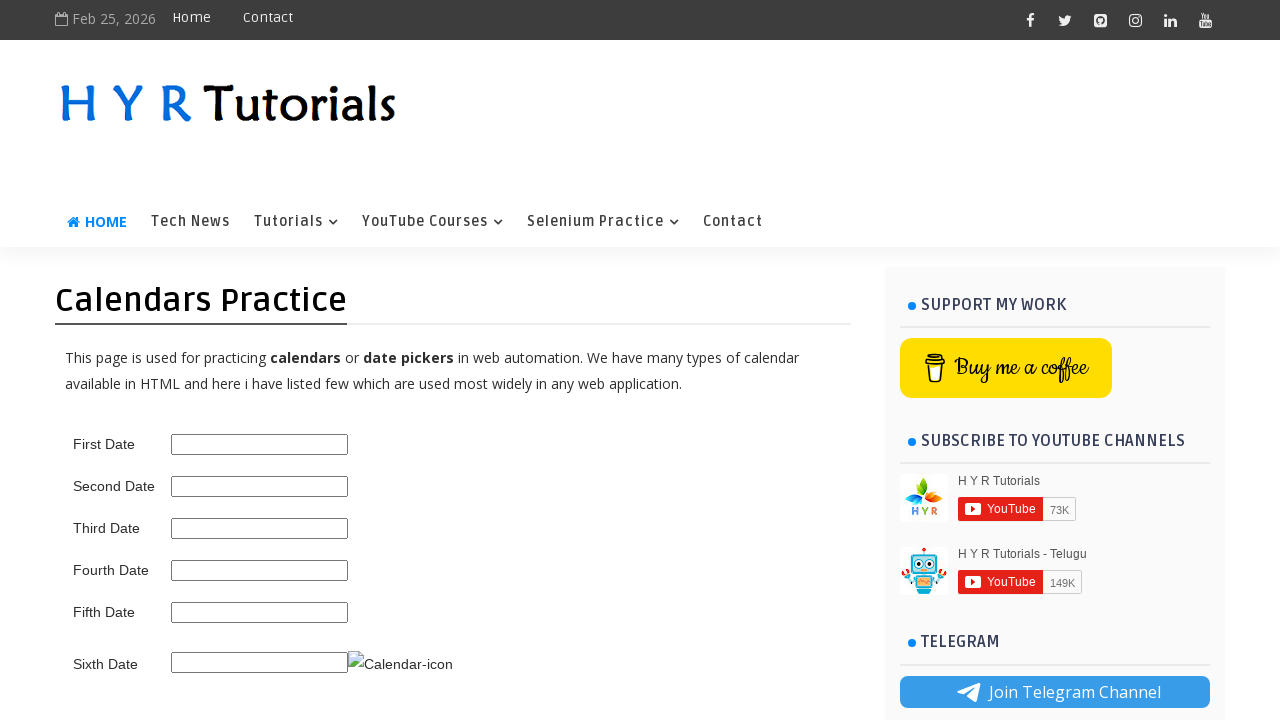

Clicked on date picker to open calendar at (260, 444) on input#first_date_picker
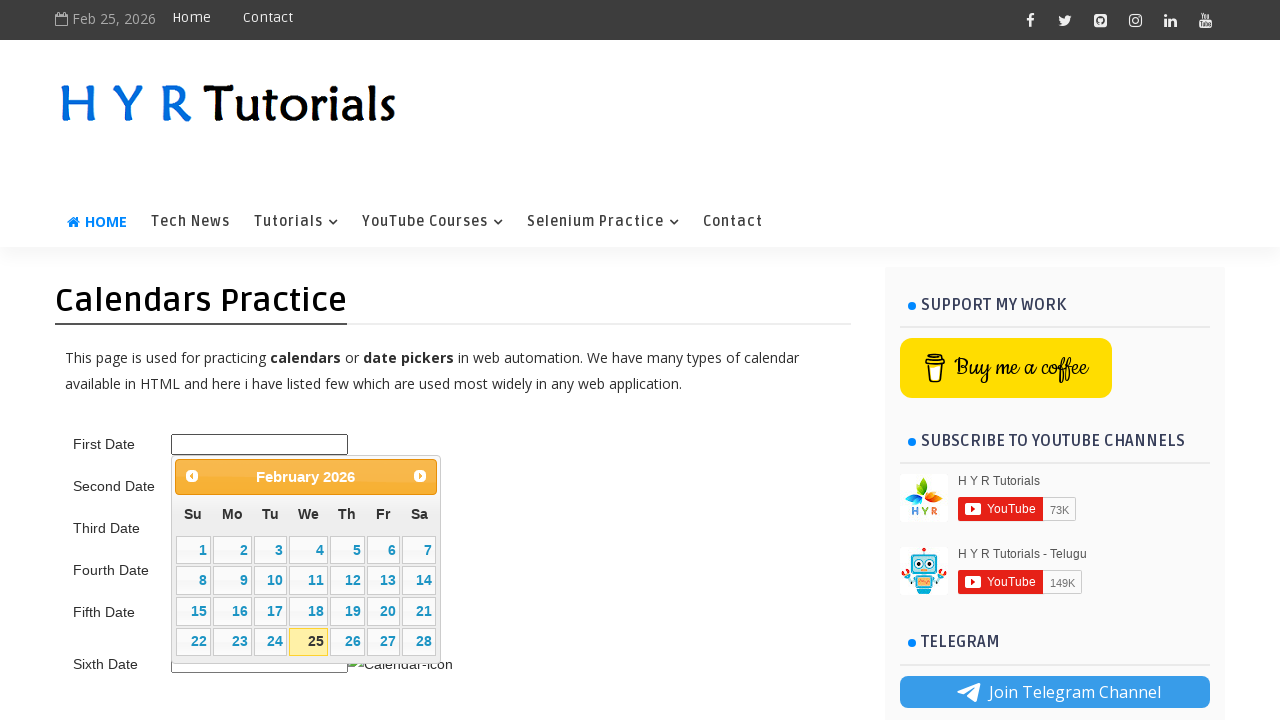

Calendar opened and is now visible
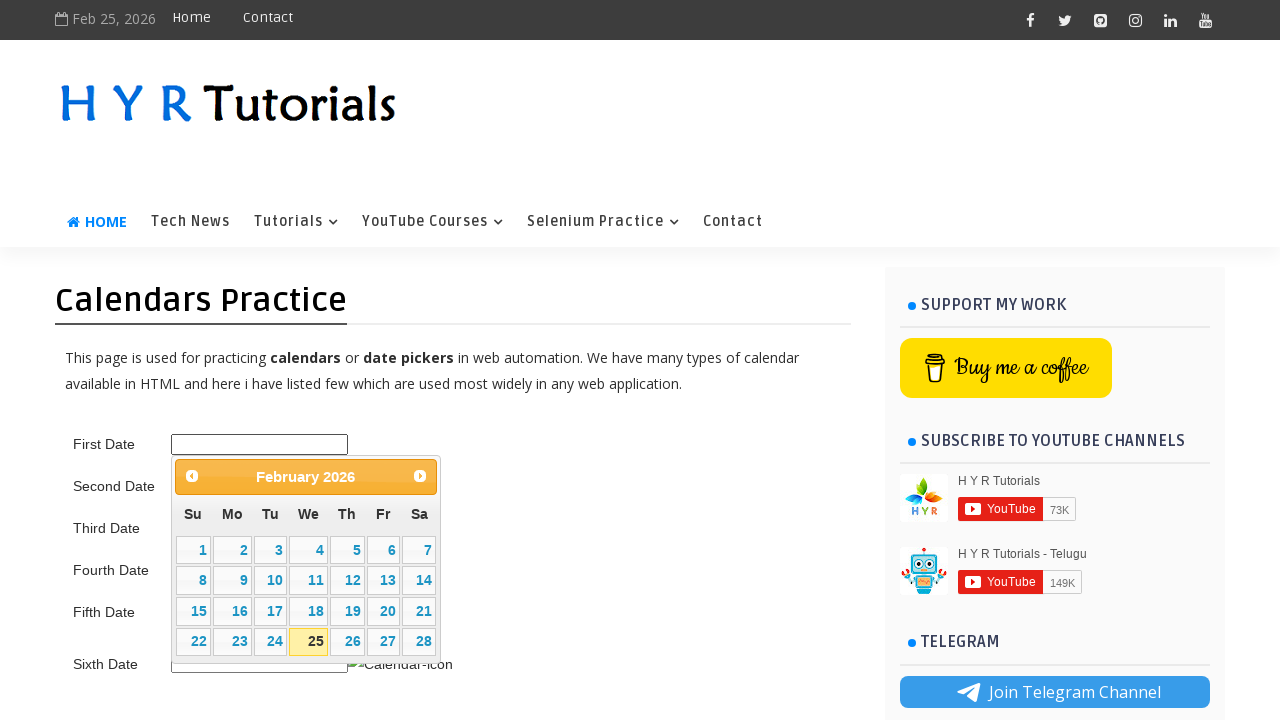

Selected date 28 from the calendar at (419, 642) on xpath=//a[text()='28']
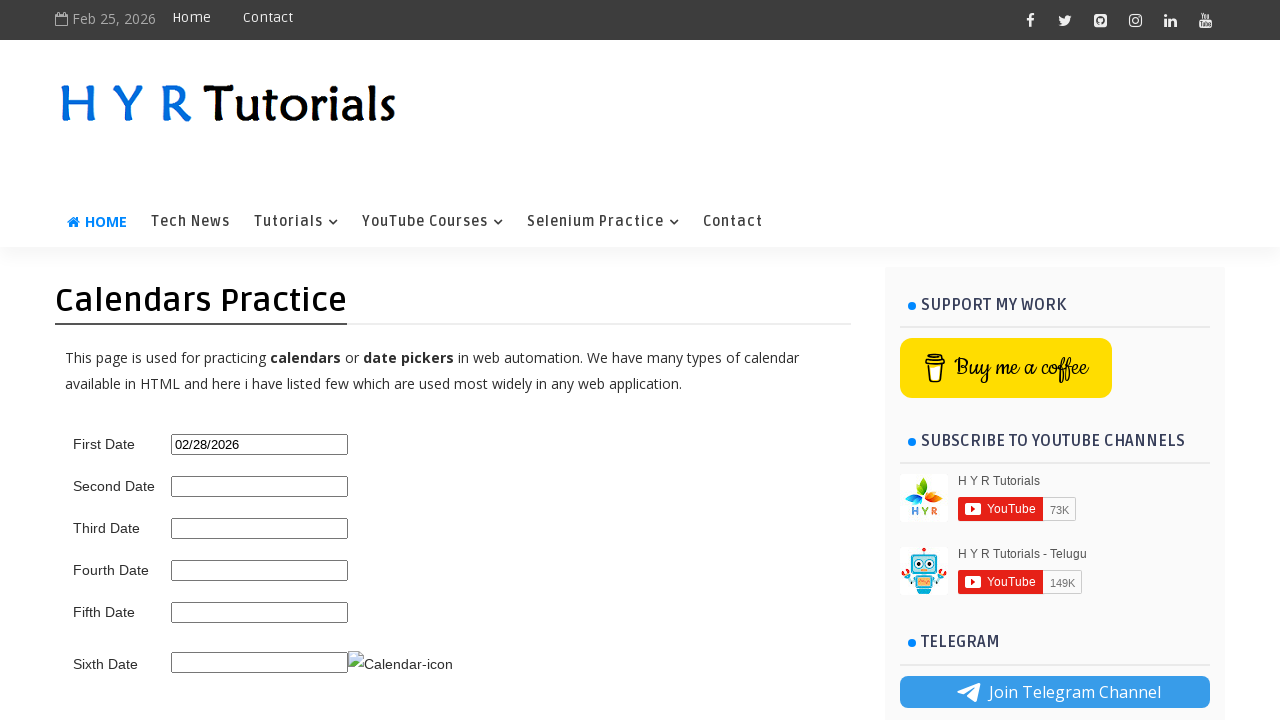

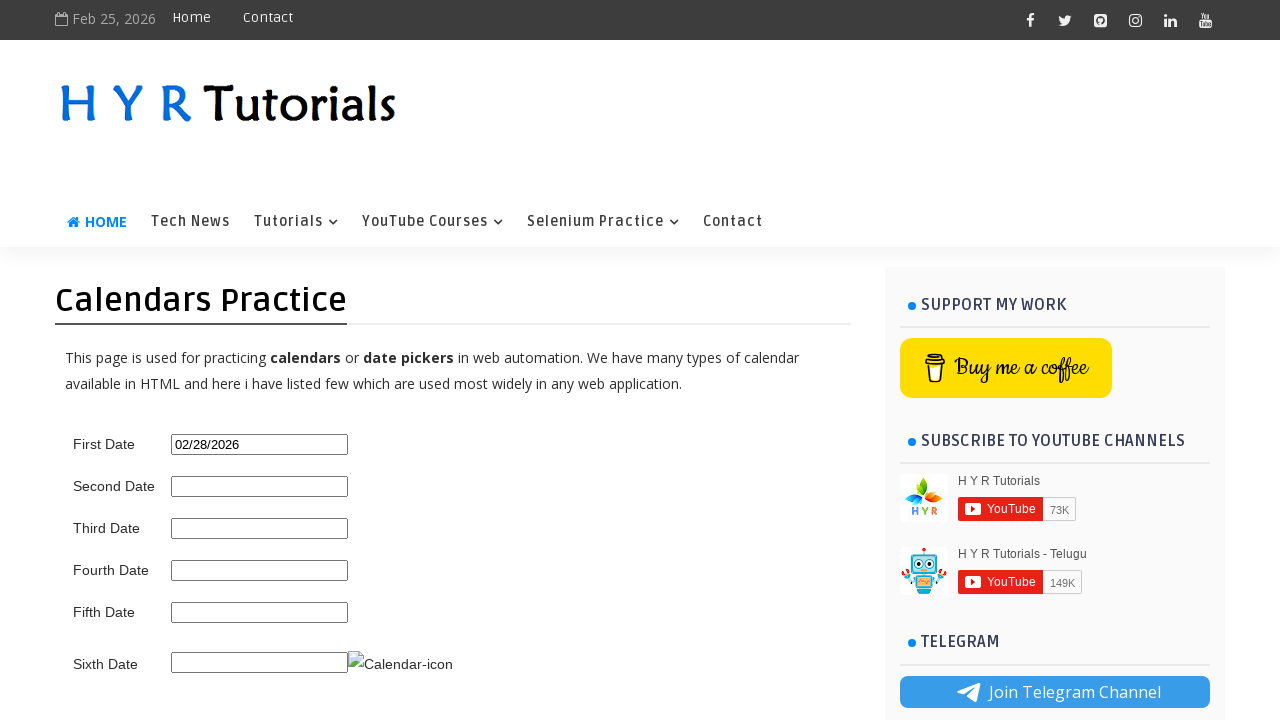